Checks that the displayed total amount element is visible and contains the expected total value

Starting URL: https://rahulshettyacademy.com/AutomationPractice/

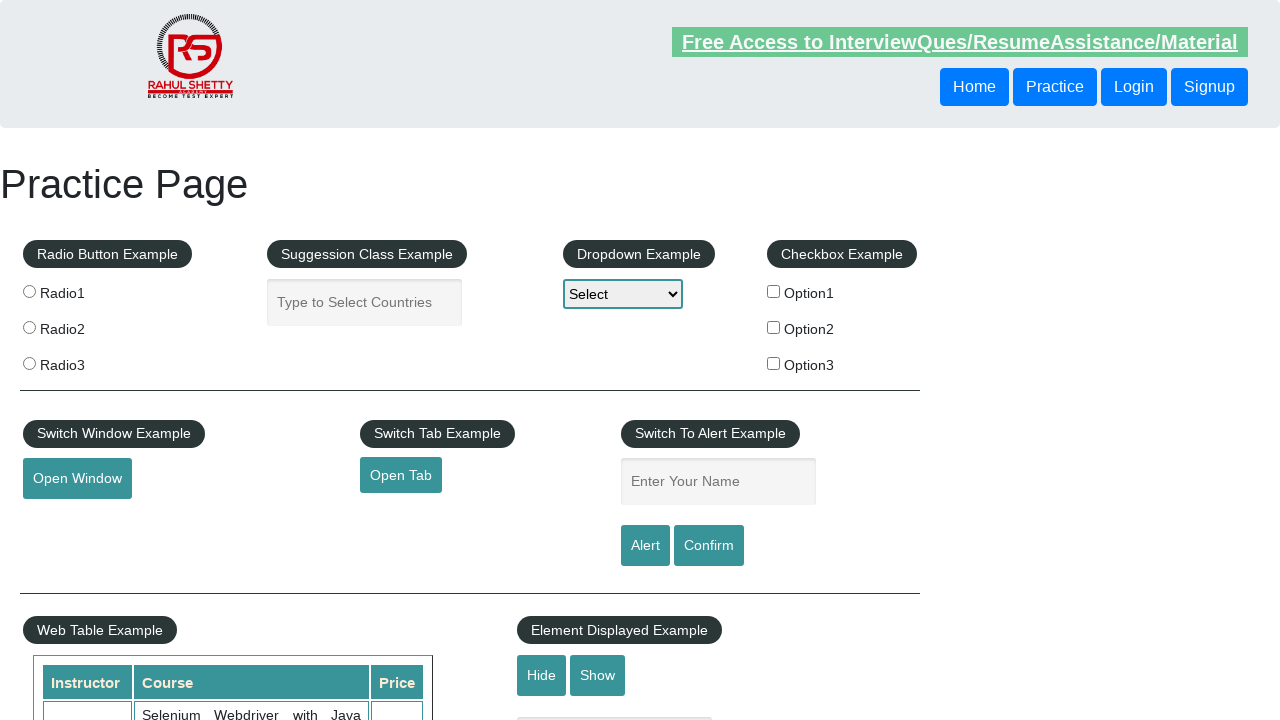

Waited for total amount element to be visible
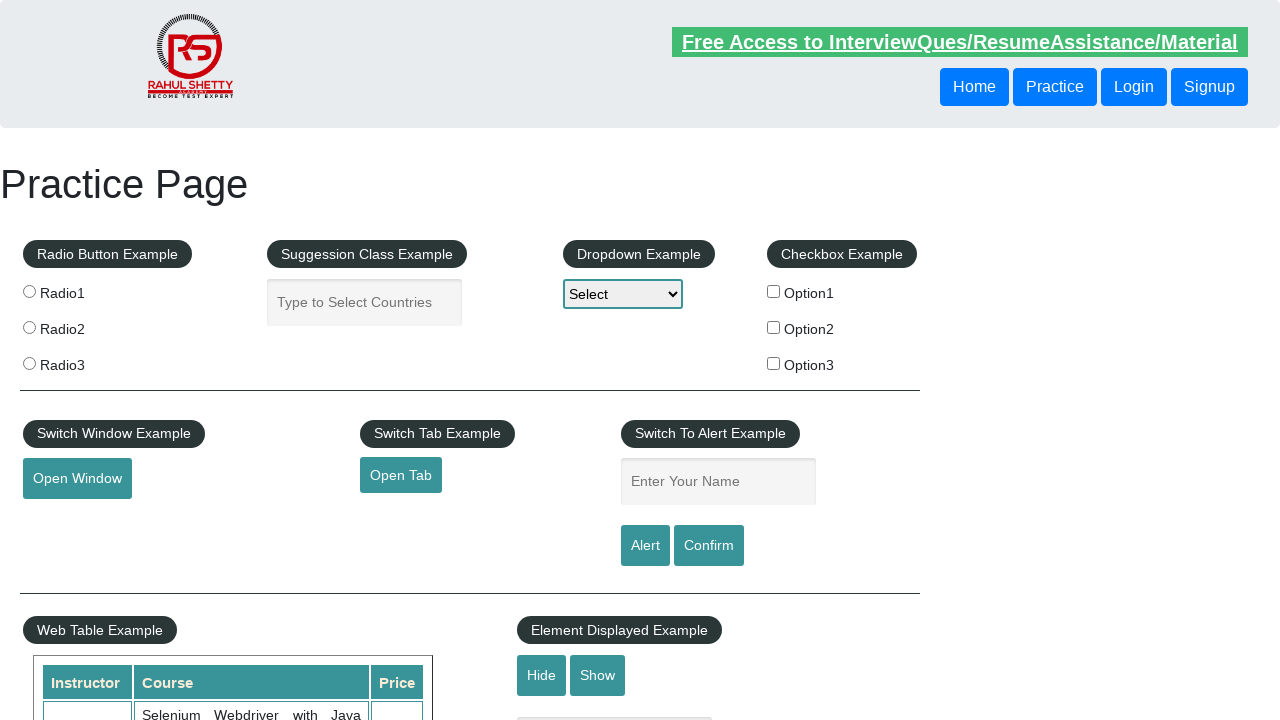

Verified total amount element is visible
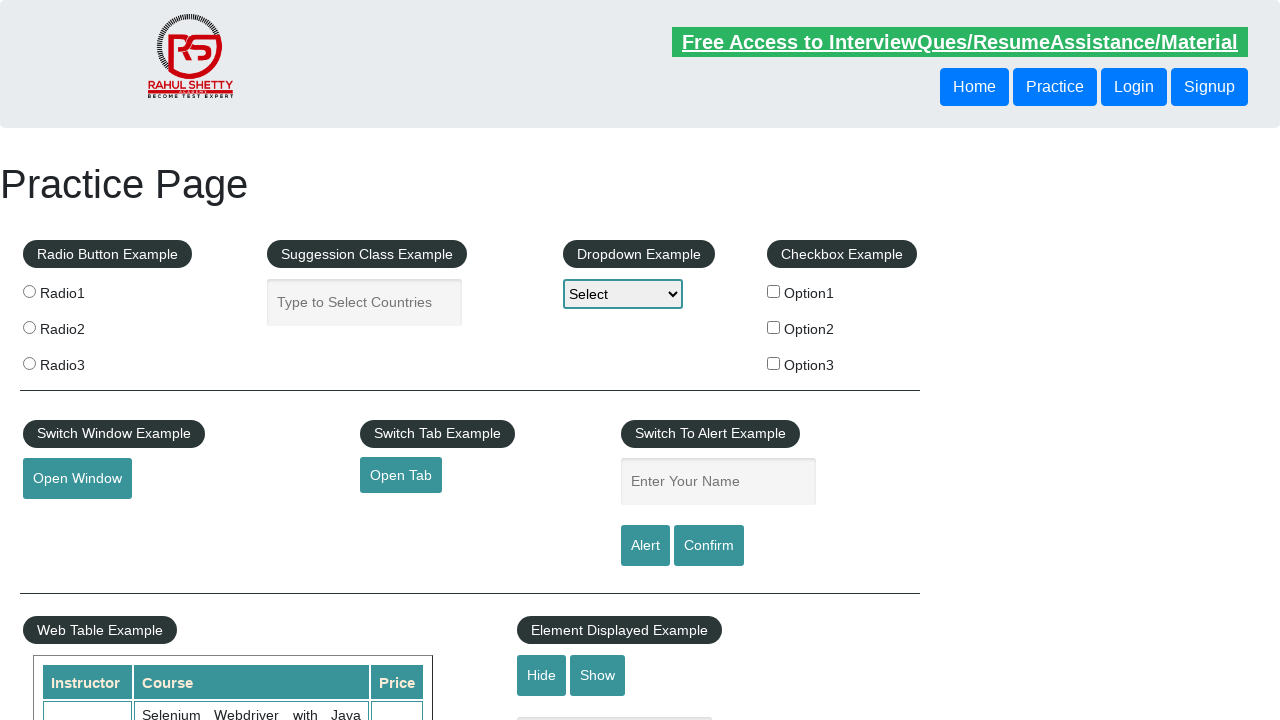

Extracted total amount text content
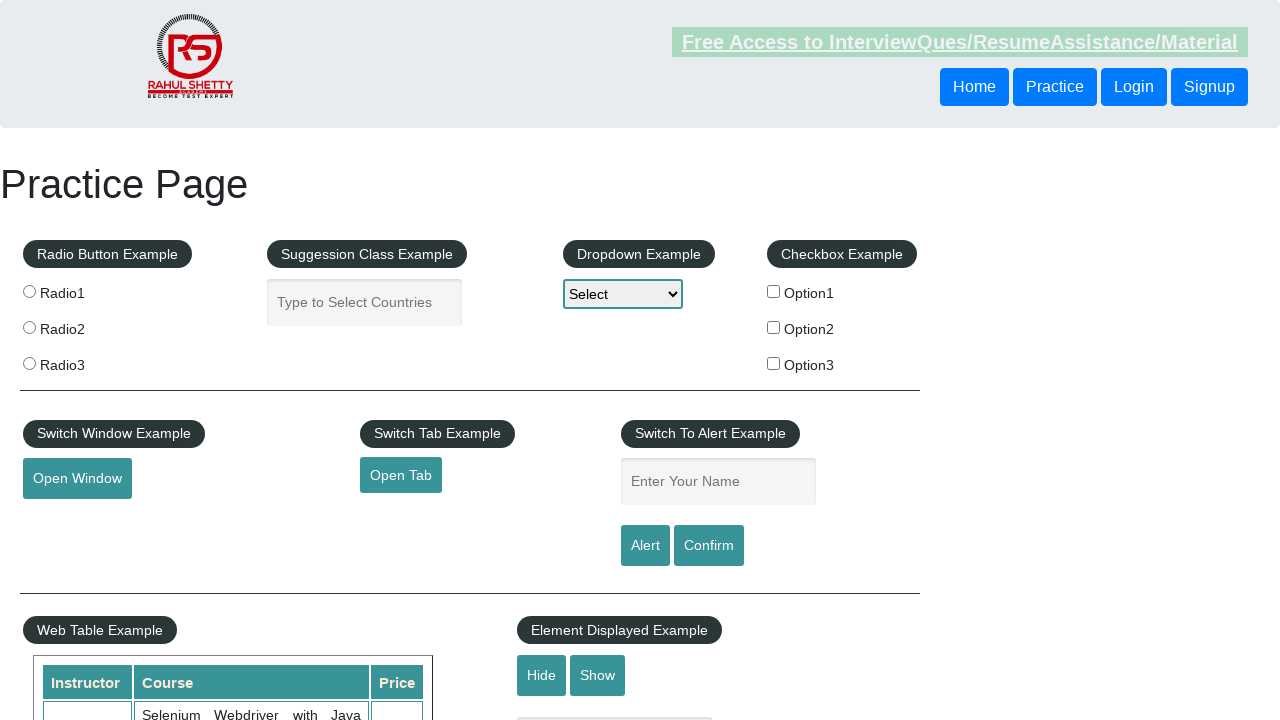

Parsed total amount value: 296
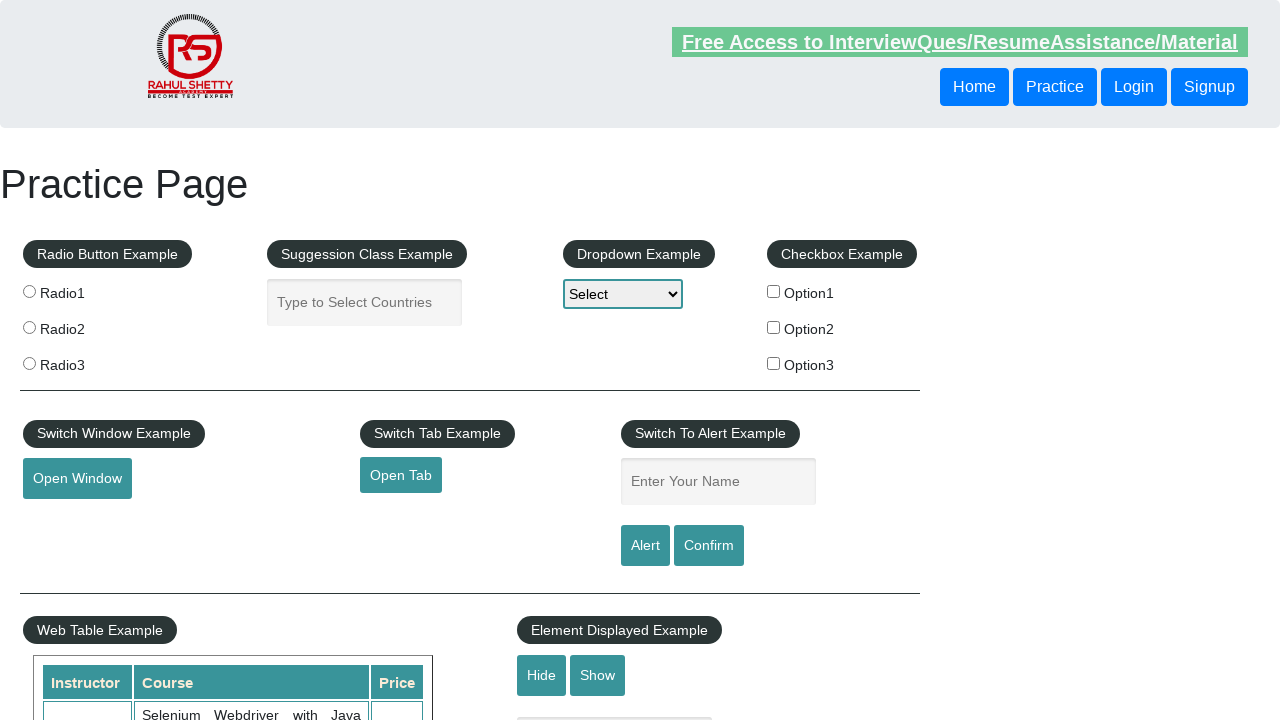

Verified displayed total amount 296 matches expected value 296
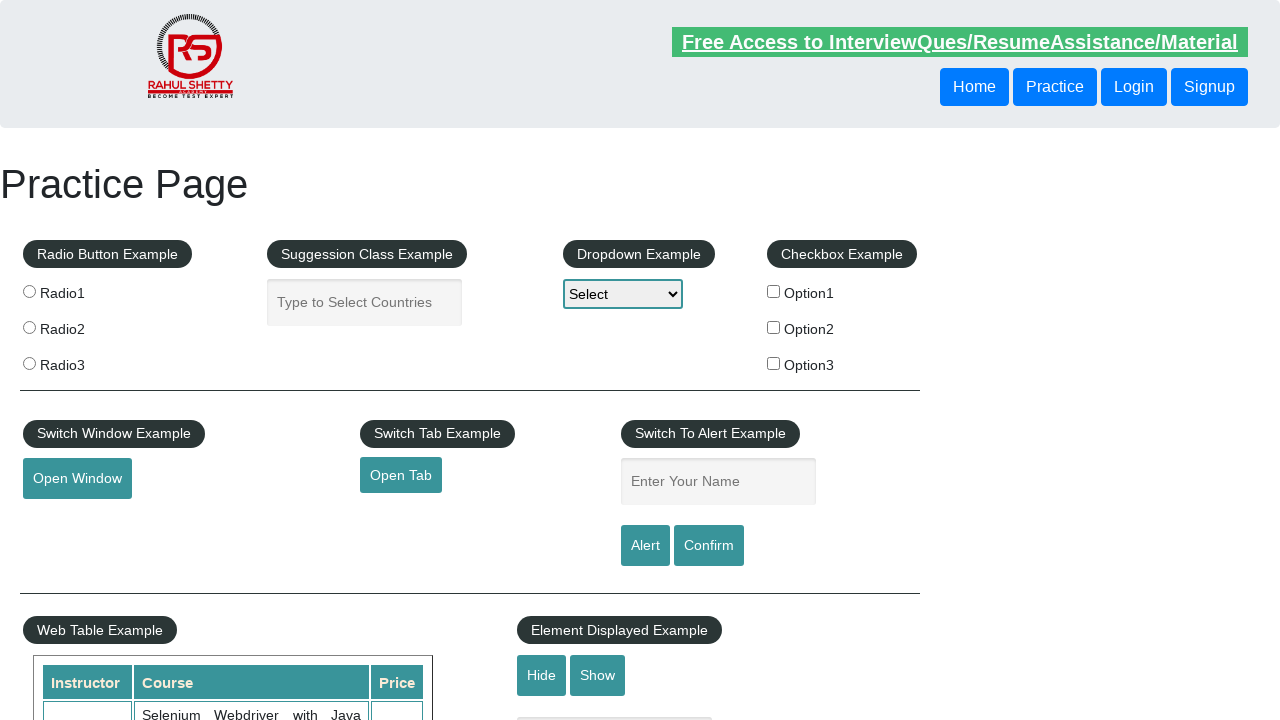

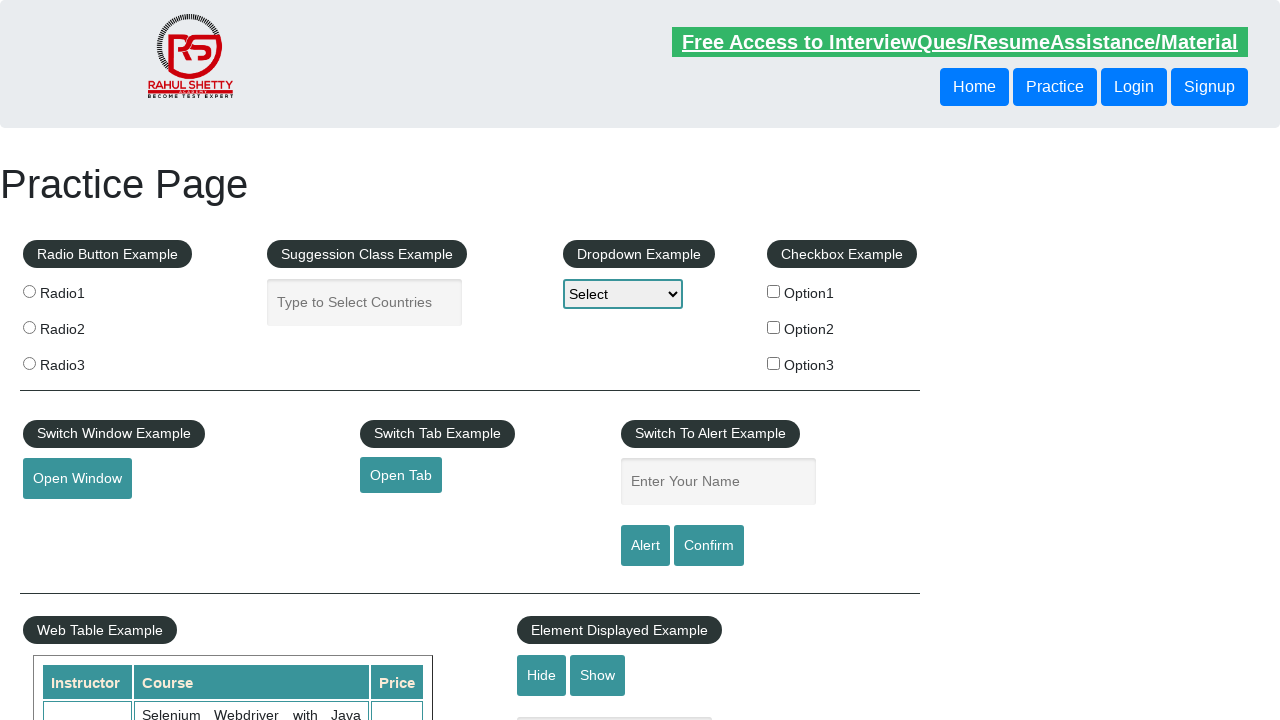